Navigates to Browse Languages page and verifies the table headers contain Language, Author, Date, Comments, Rate columns

Starting URL: http://www.99-bottles-of-beer.net/

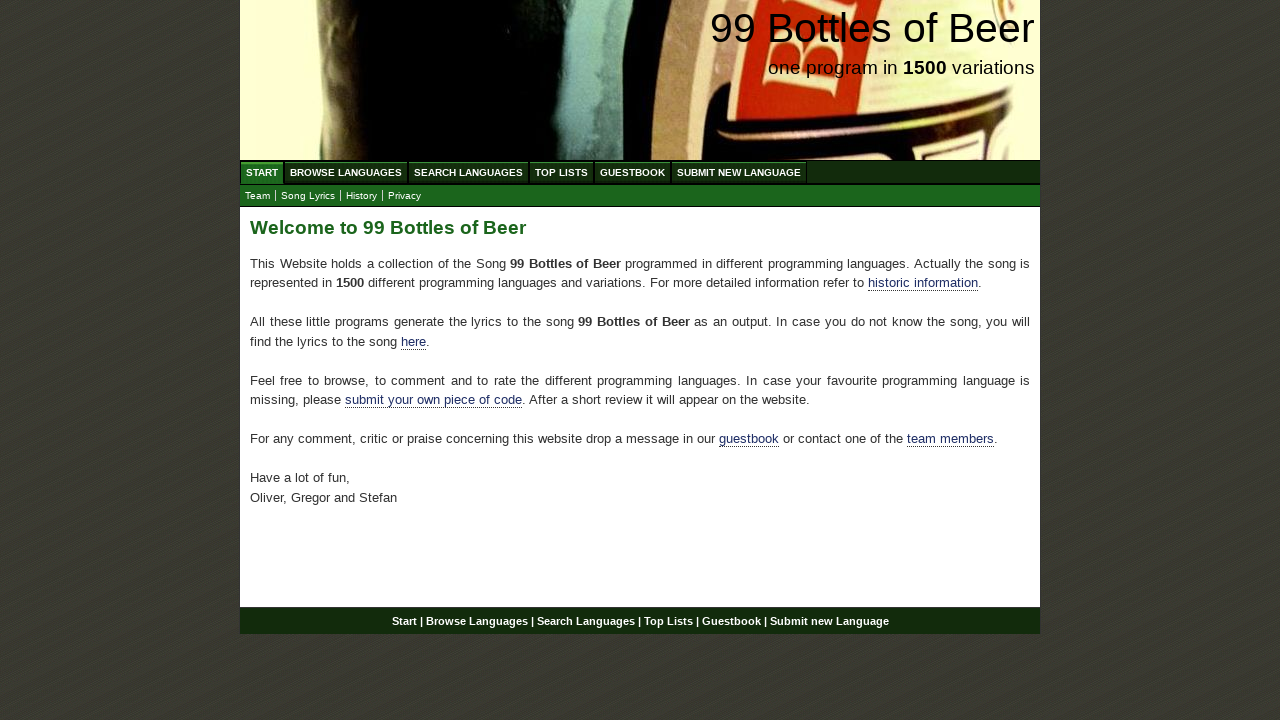

Clicked on Browse Languages menu at (346, 172) on text=Browse Languages
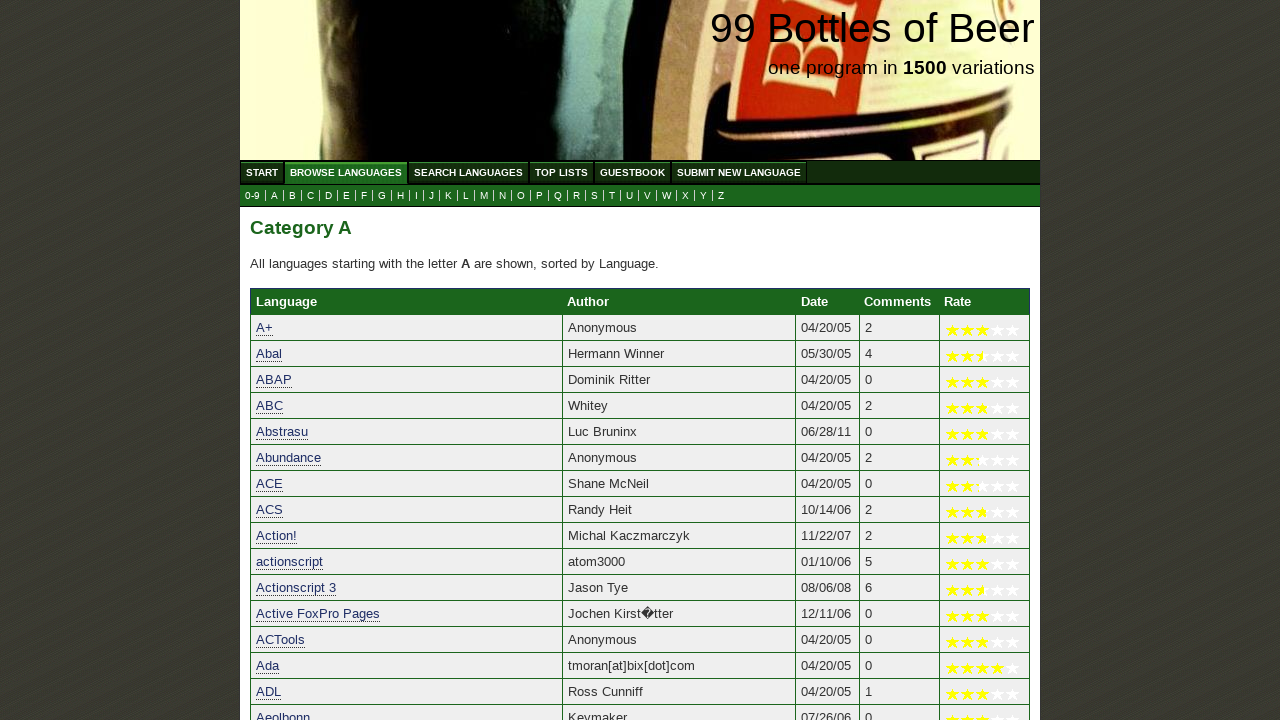

Table loaded on Browse Languages page
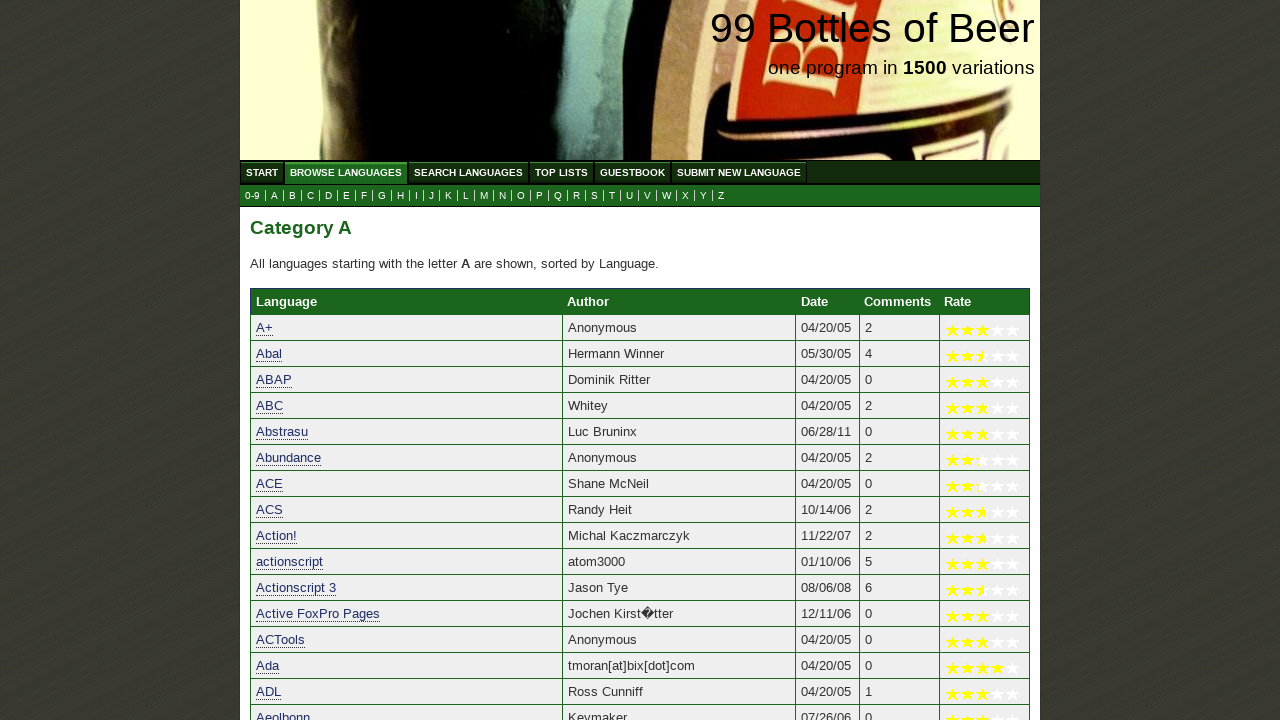

Retrieved table headers
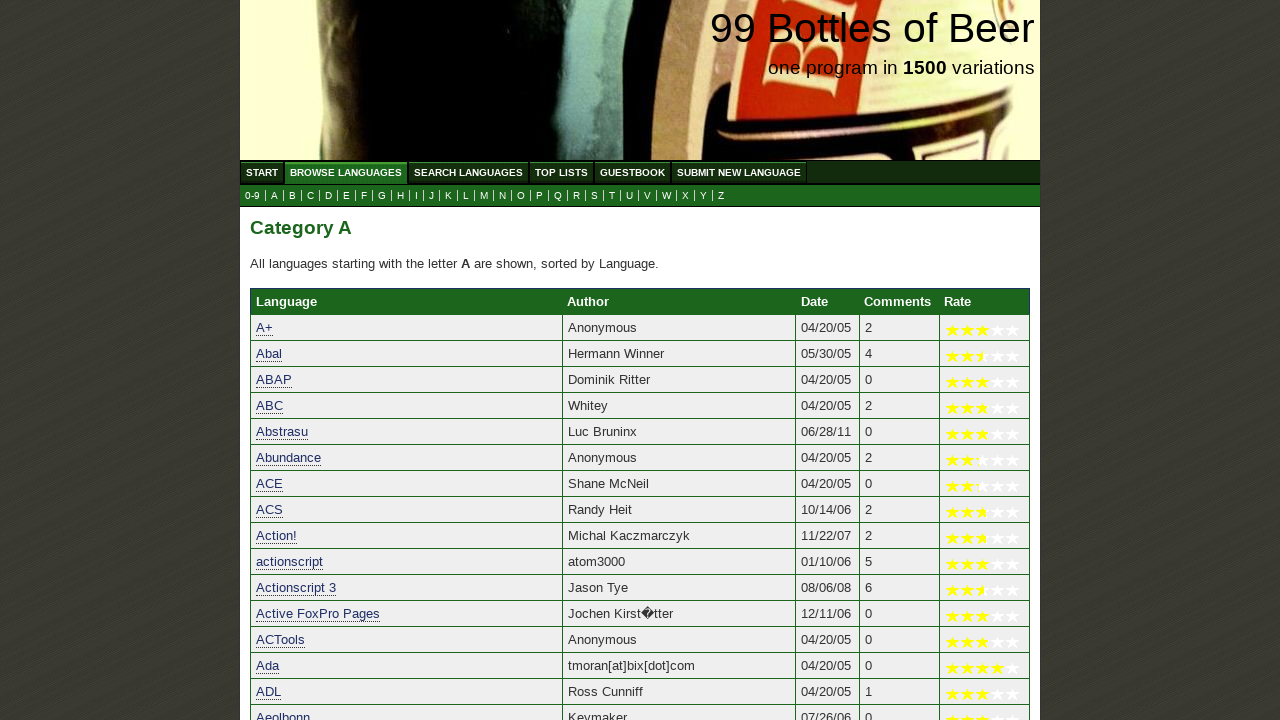

Extracted headers: Language, Author, Date, Comments, Rate
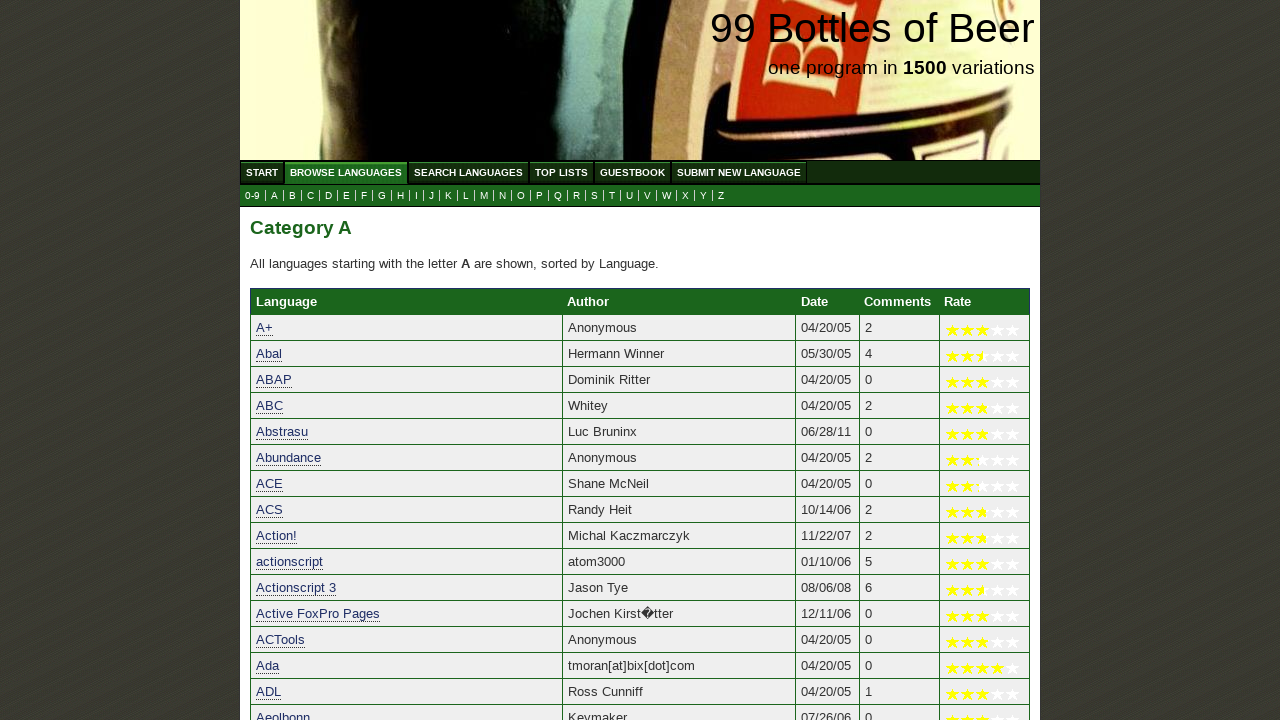

Verified table contains Language, Author, and Date columns
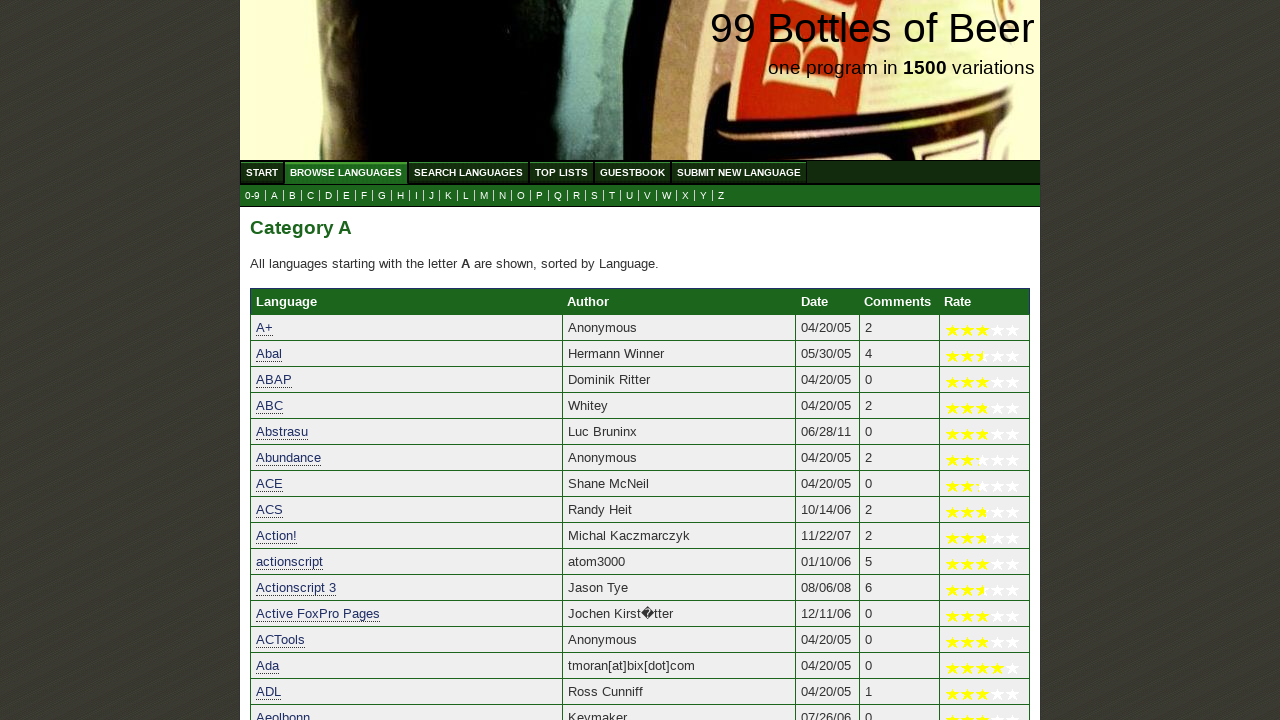

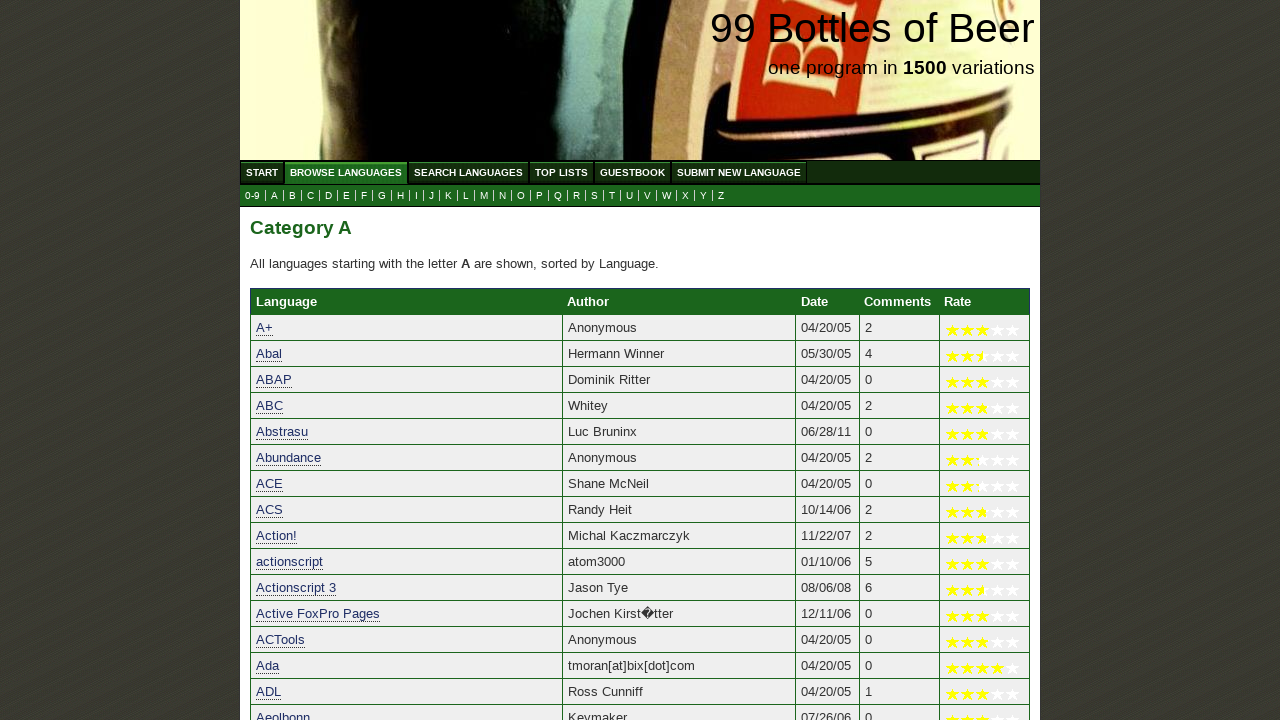